Navigates to a nested frames demo page, switches through multiple frame levels (top frame then middle frame), and retrieves text content from the middle frame

Starting URL: http://the-internet.herokuapp.com/

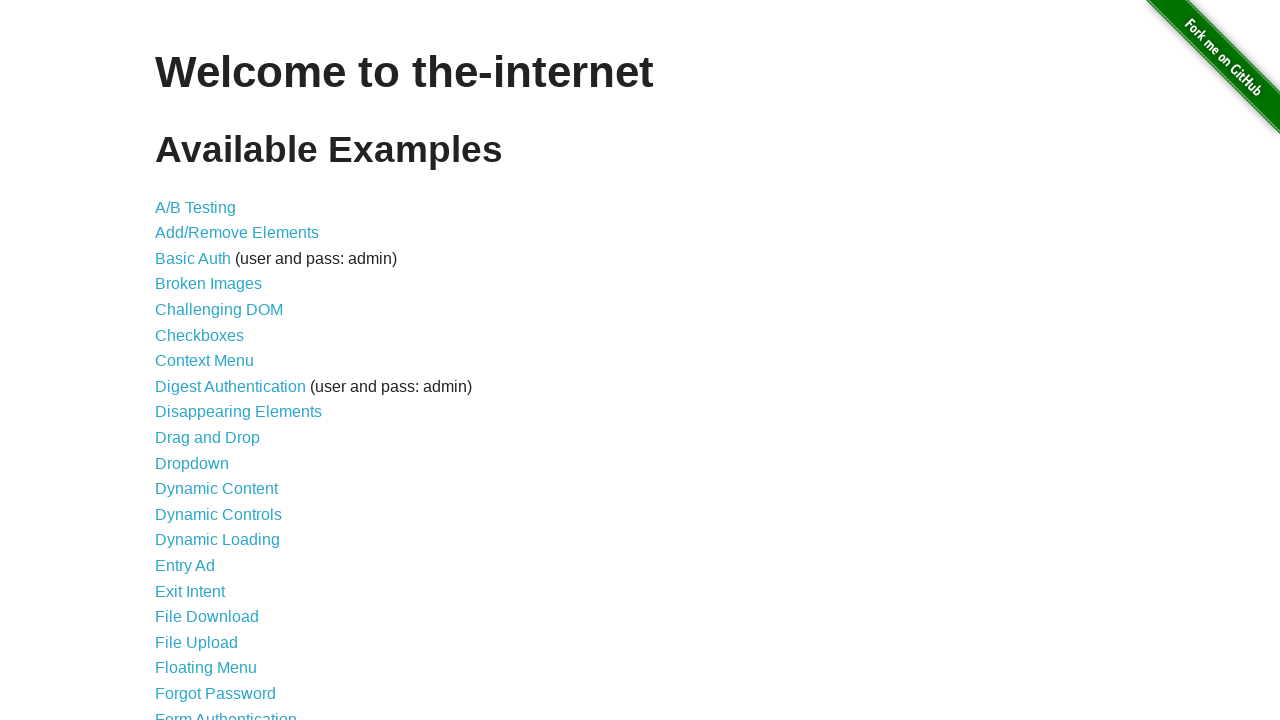

Clicked on nested frames link at (210, 395) on a[href*='nested_frames']
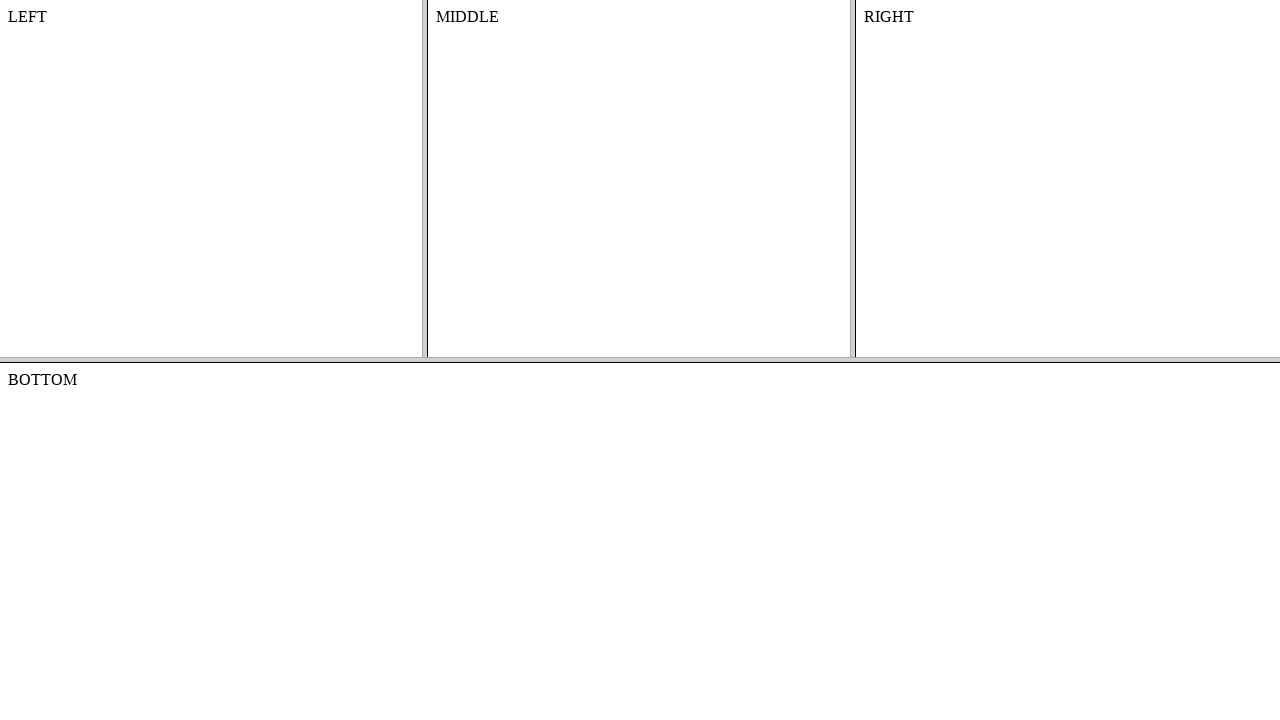

Located and switched to top frame
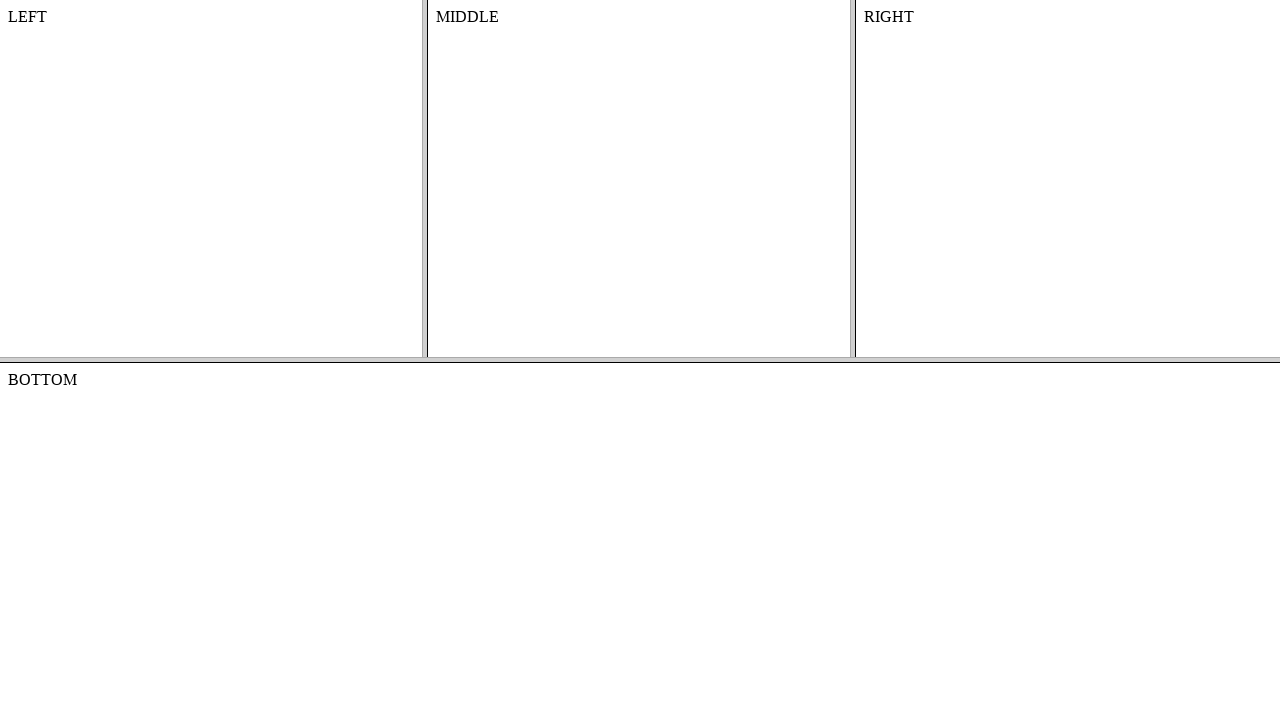

Located and switched to middle frame within top frame
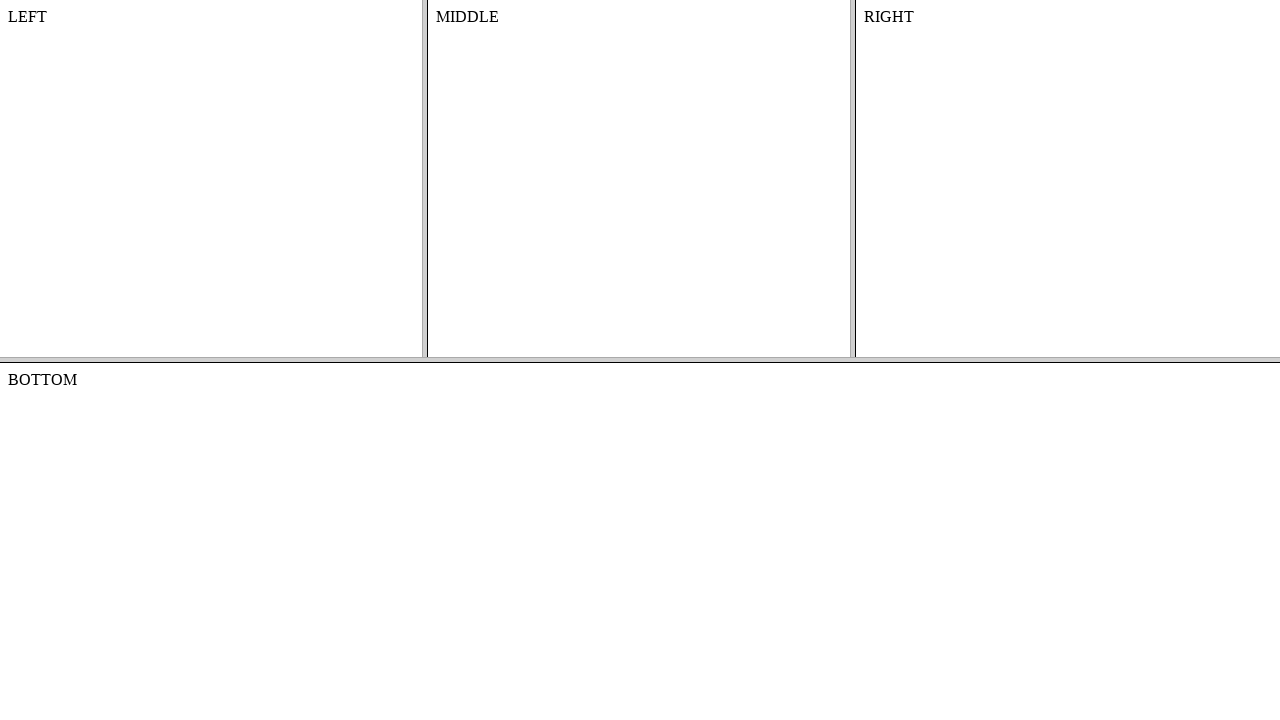

Retrieved text content from middle frame: MIDDLE
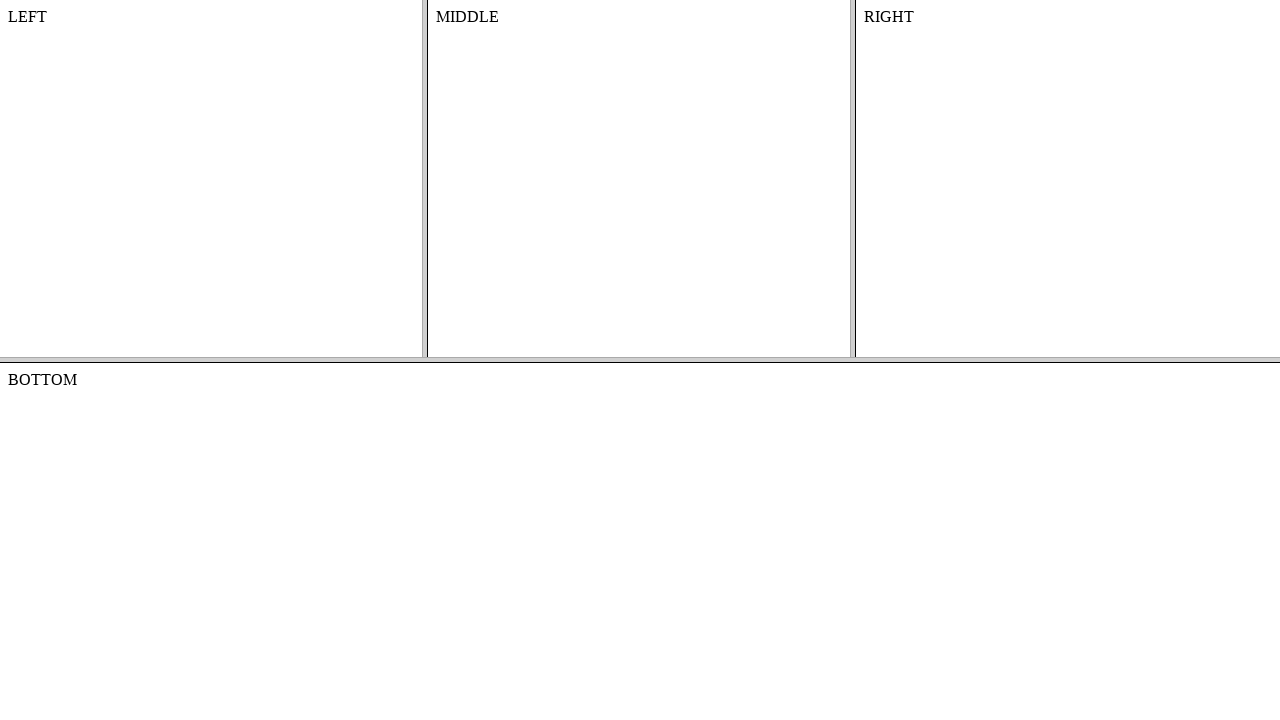

Printed middle frame text content to console
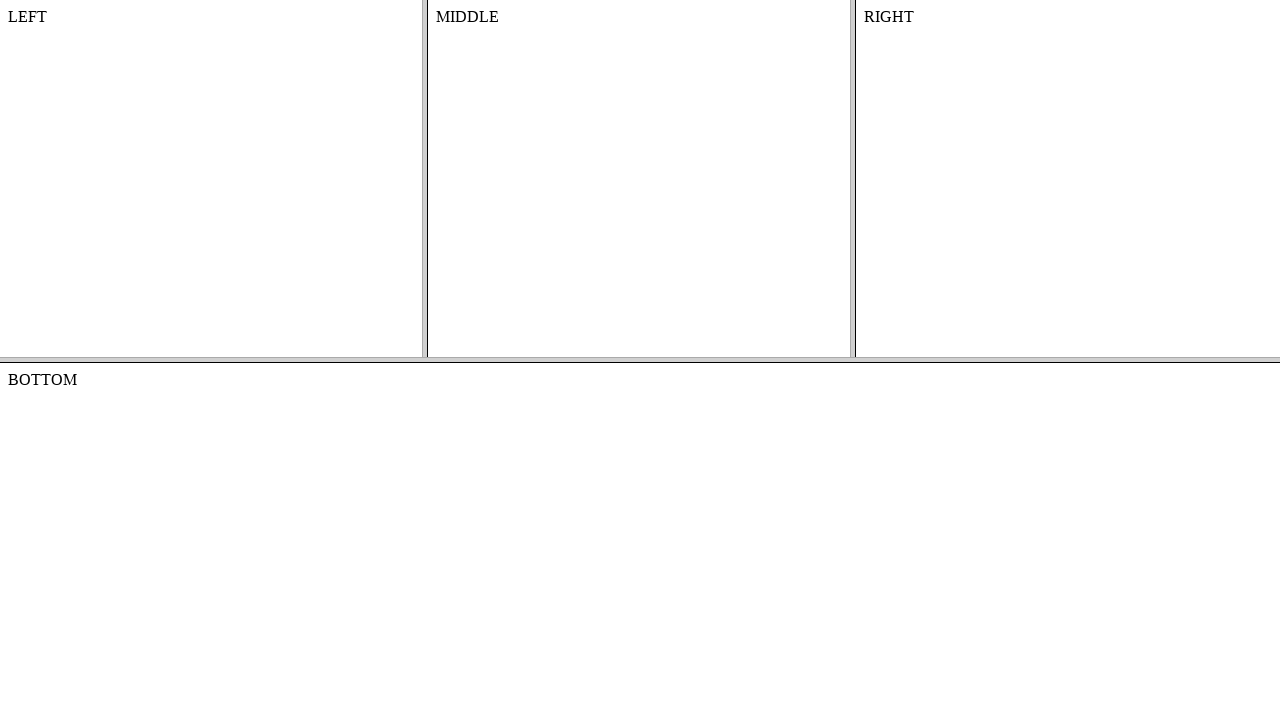

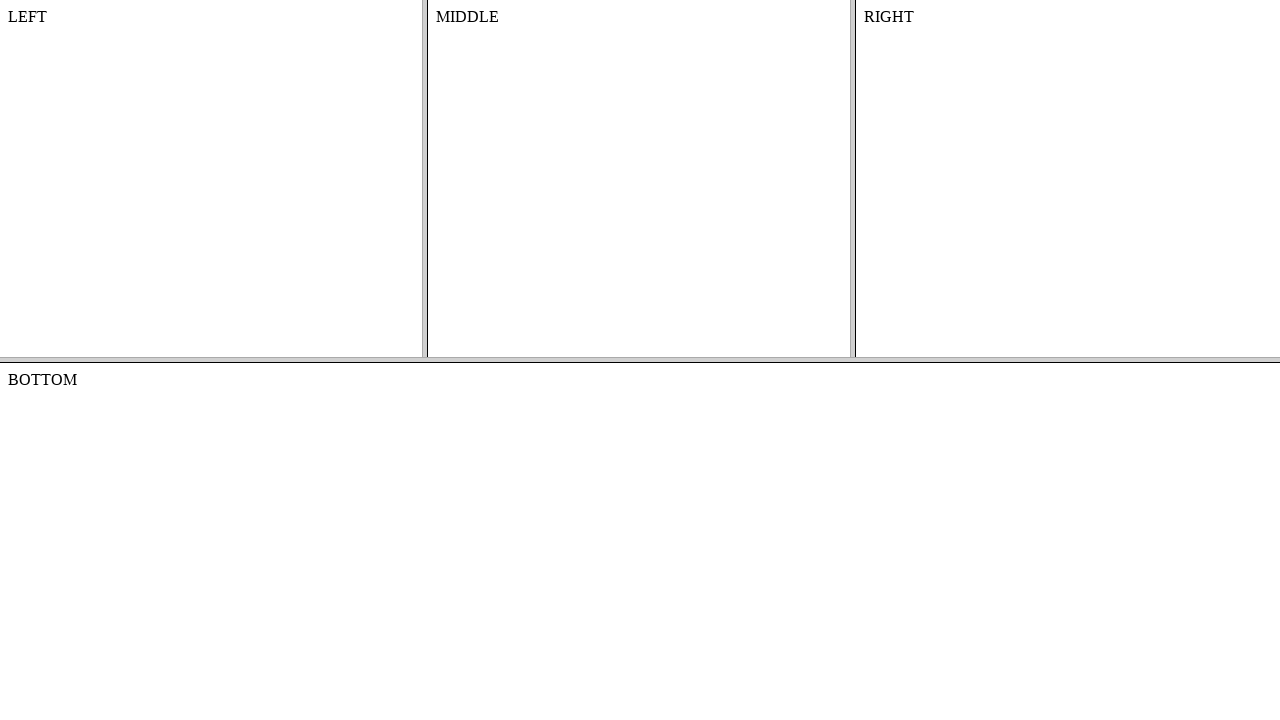